Tests locator assertions with extended timeout for AJAX-loaded content

Starting URL: http://uitestingplayground.com/ajax

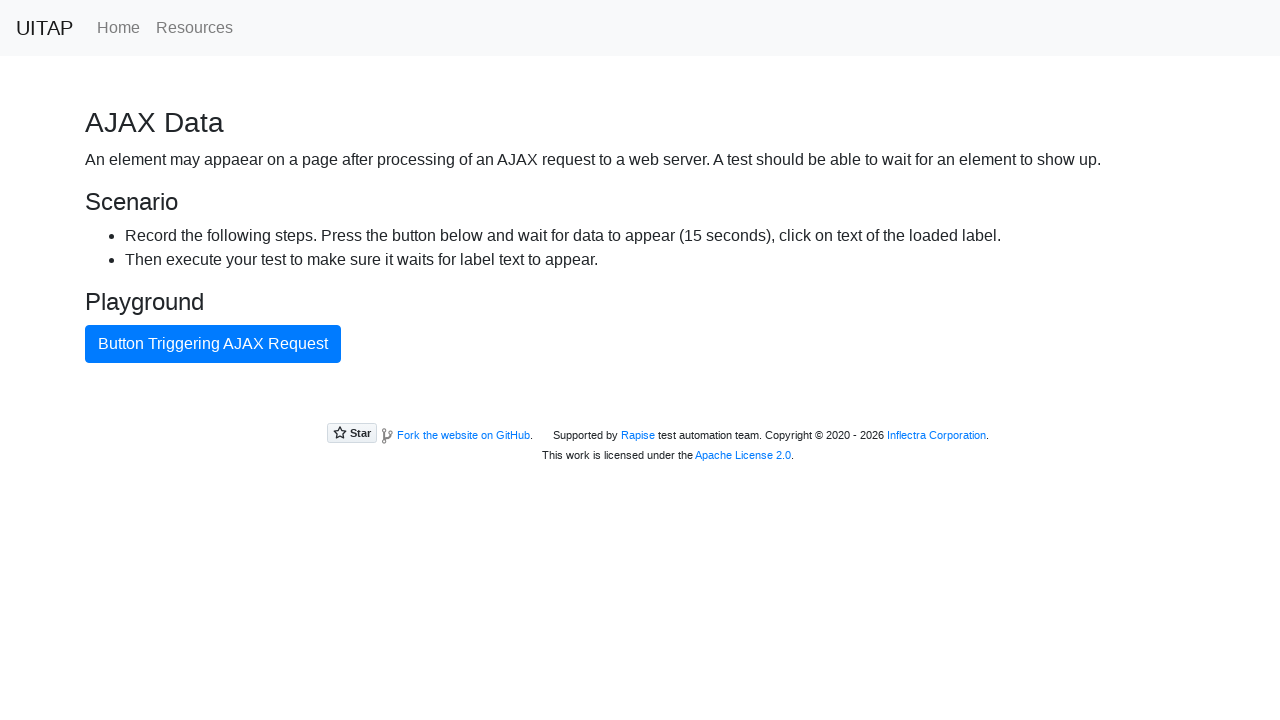

Clicked button triggering AJAX request at (213, 344) on internal:text="Button Triggering AJAX Request"i
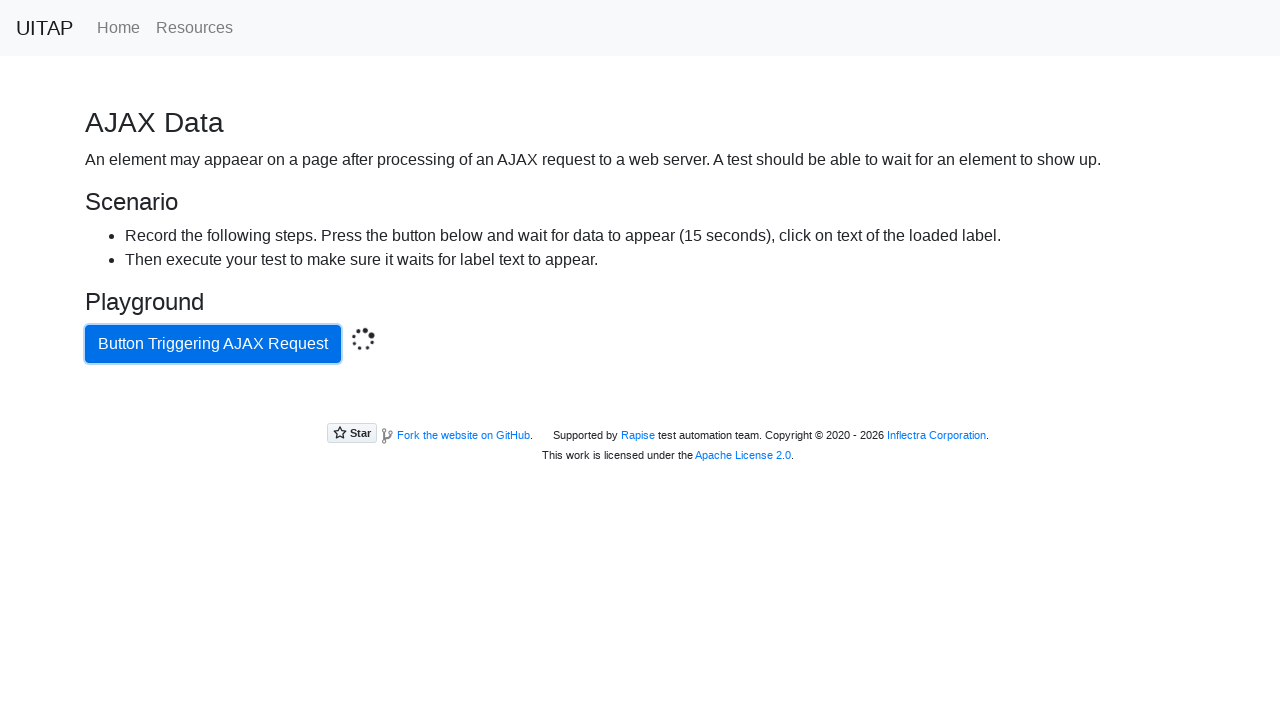

Located success message element
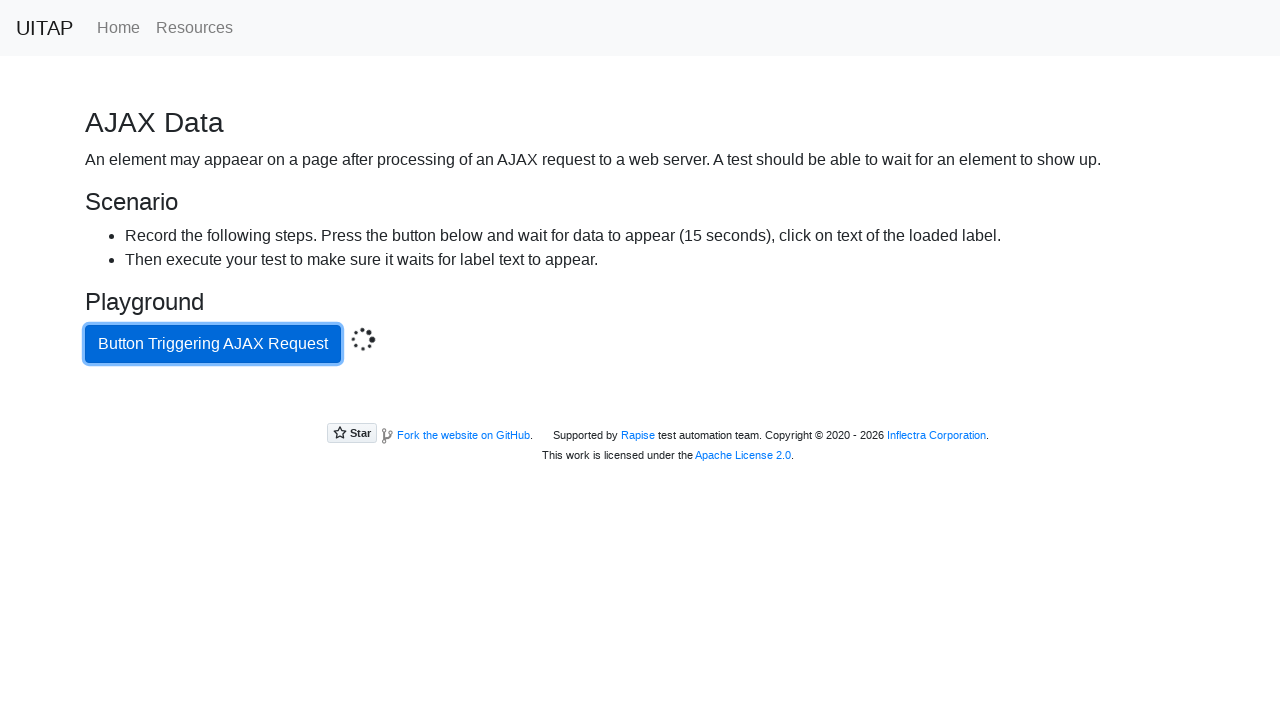

Verified success message text 'Data loaded with AJAX get request.' appeared within 20 second timeout
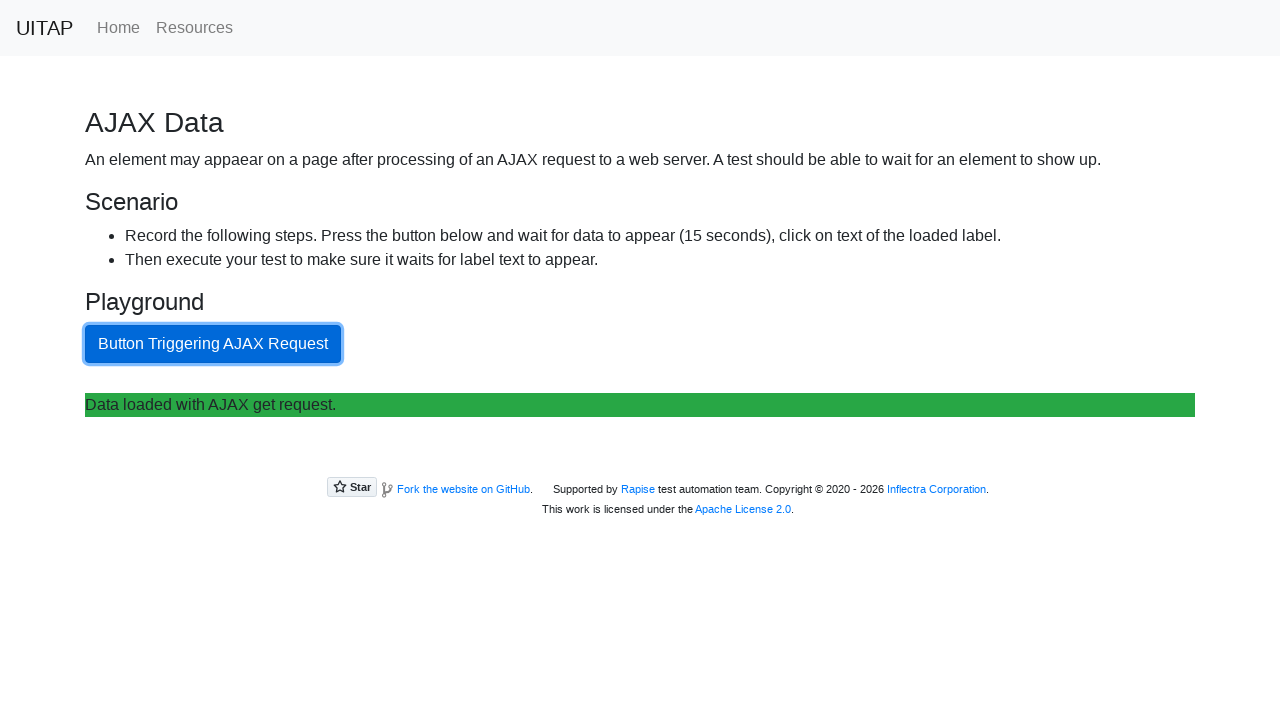

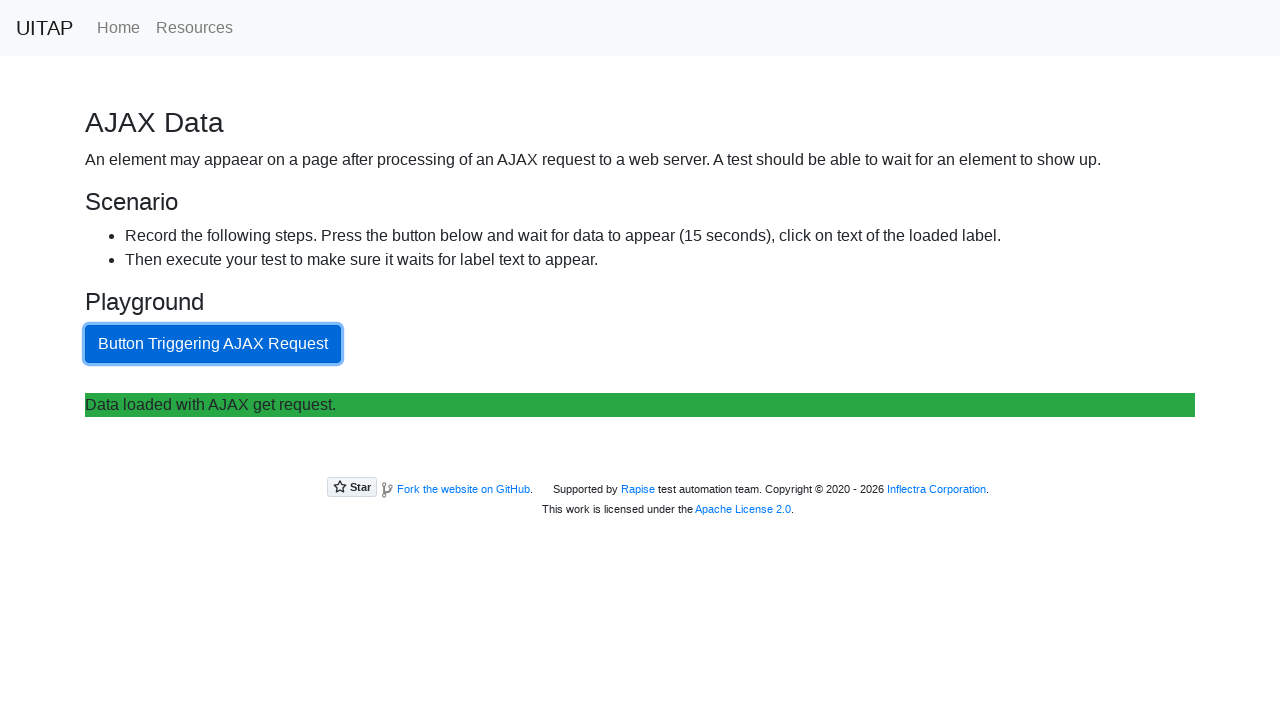